Navigates to the Python.org homepage and verifies the page title contains "Python"

Starting URL: https://www.python.org

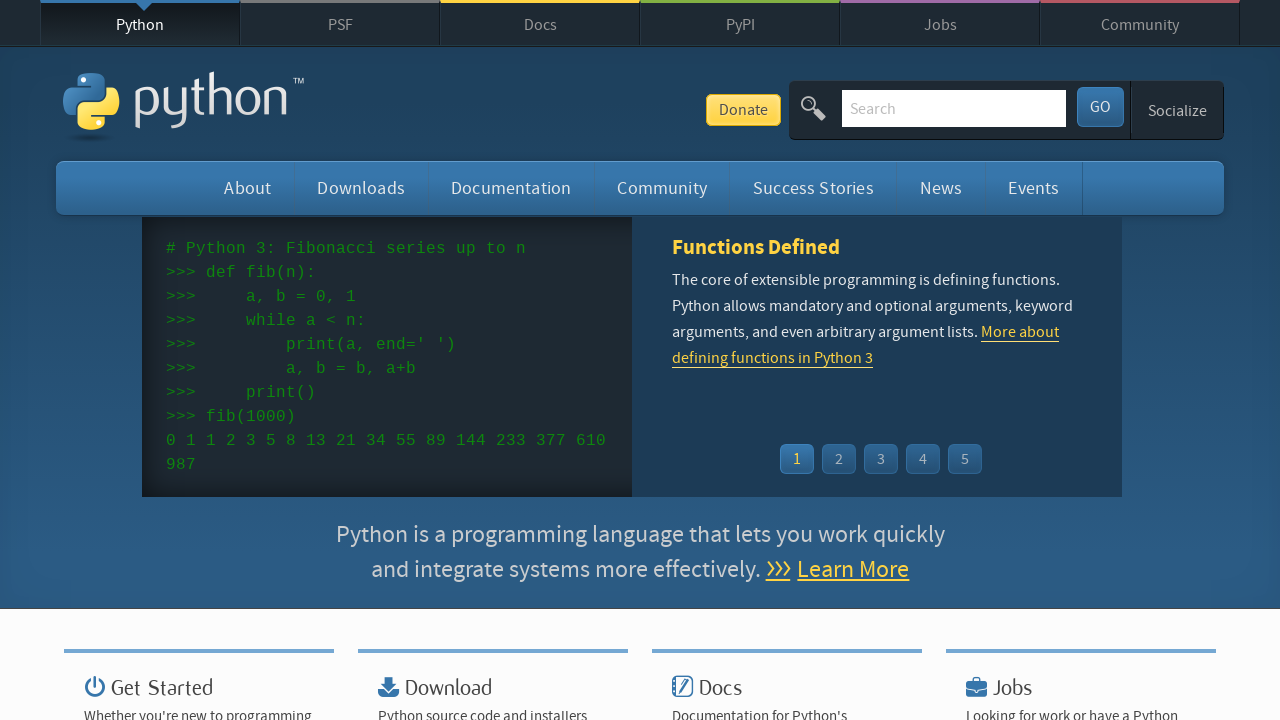

Navigated to Python.org homepage
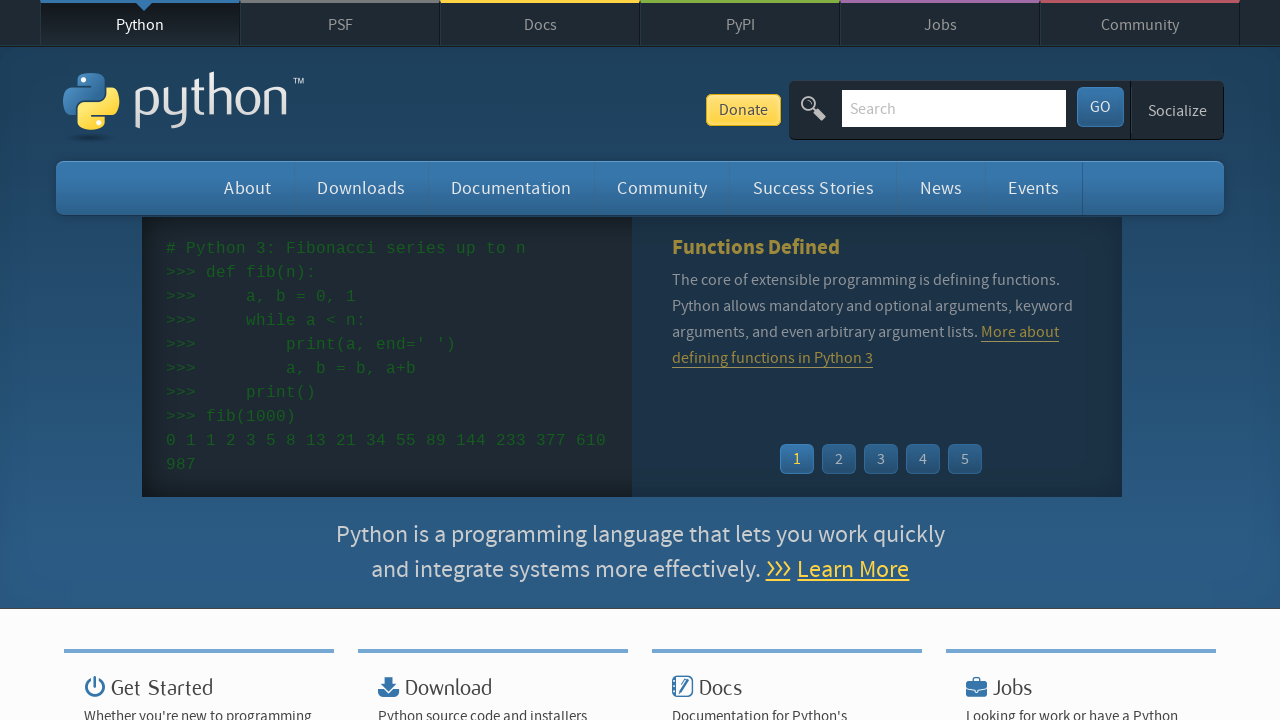

Verified page title contains 'Python'
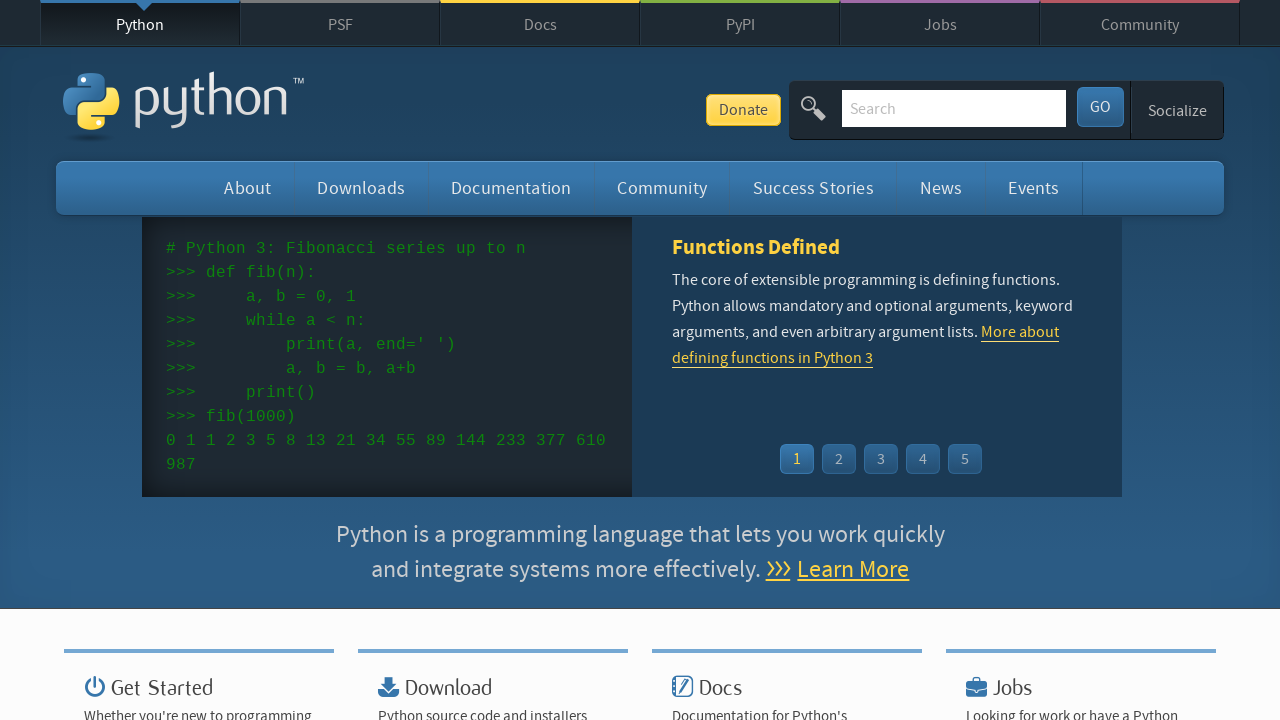

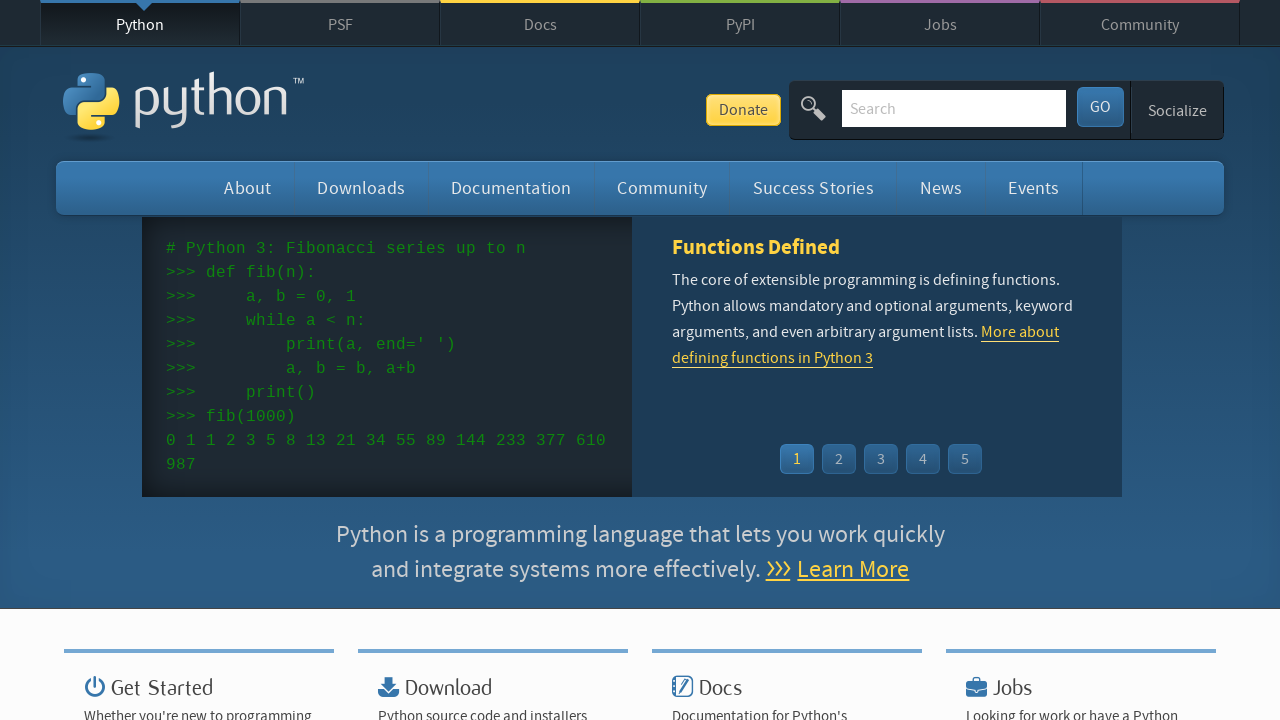